Verifies the main page title of the holiday website after accepting an alert

Starting URL: https://baddipudidebora.github.io/Interactive-Front-End-Design-Project/

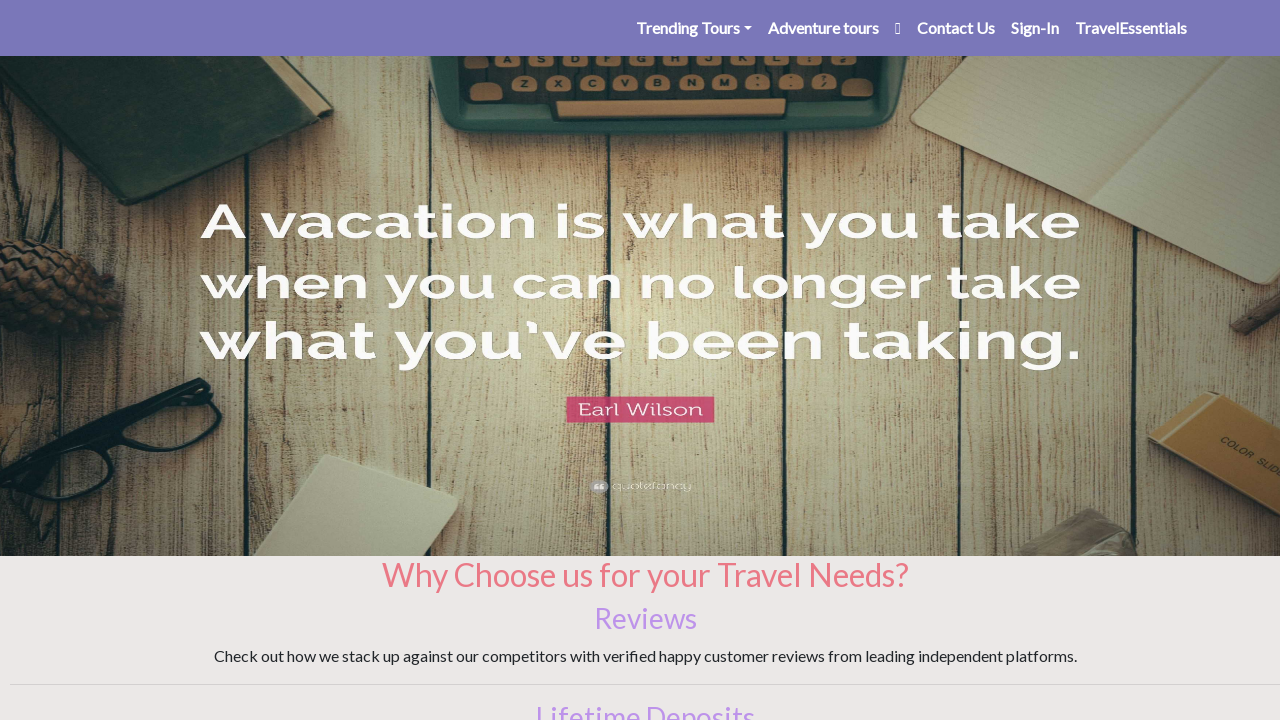

Set up dialog handler to accept alerts on page load
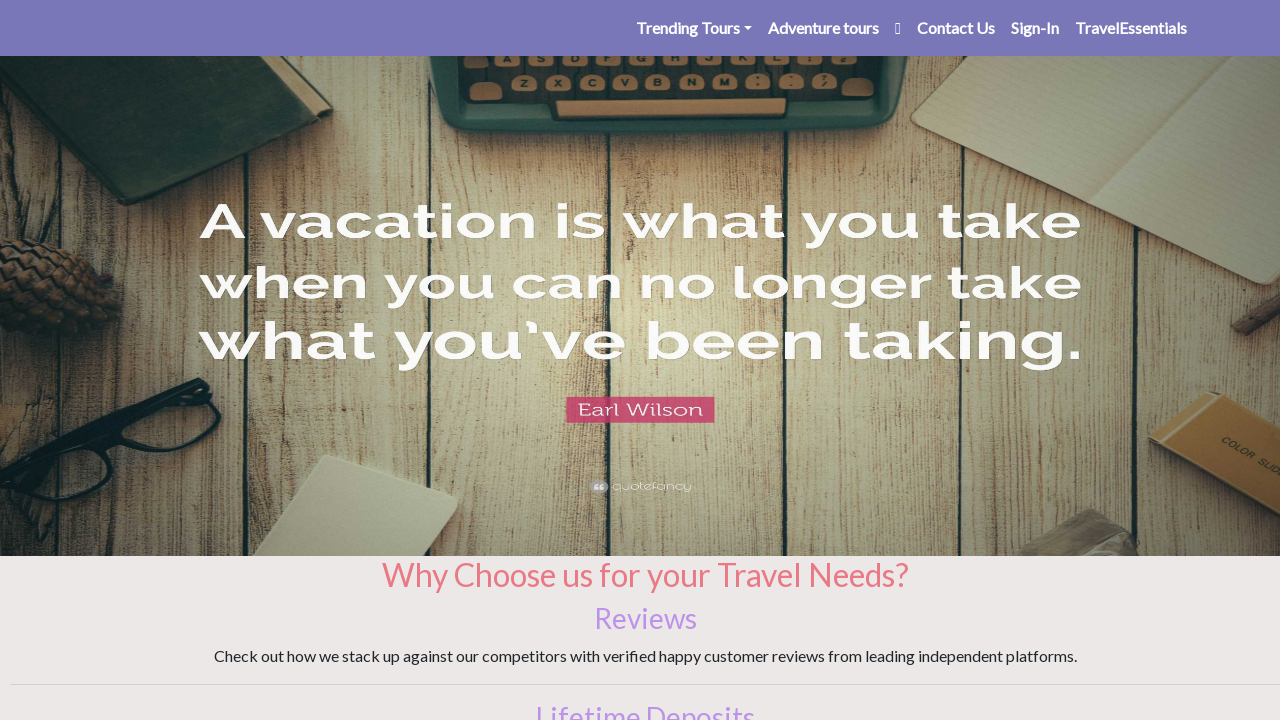

Navigated to holiday website URL
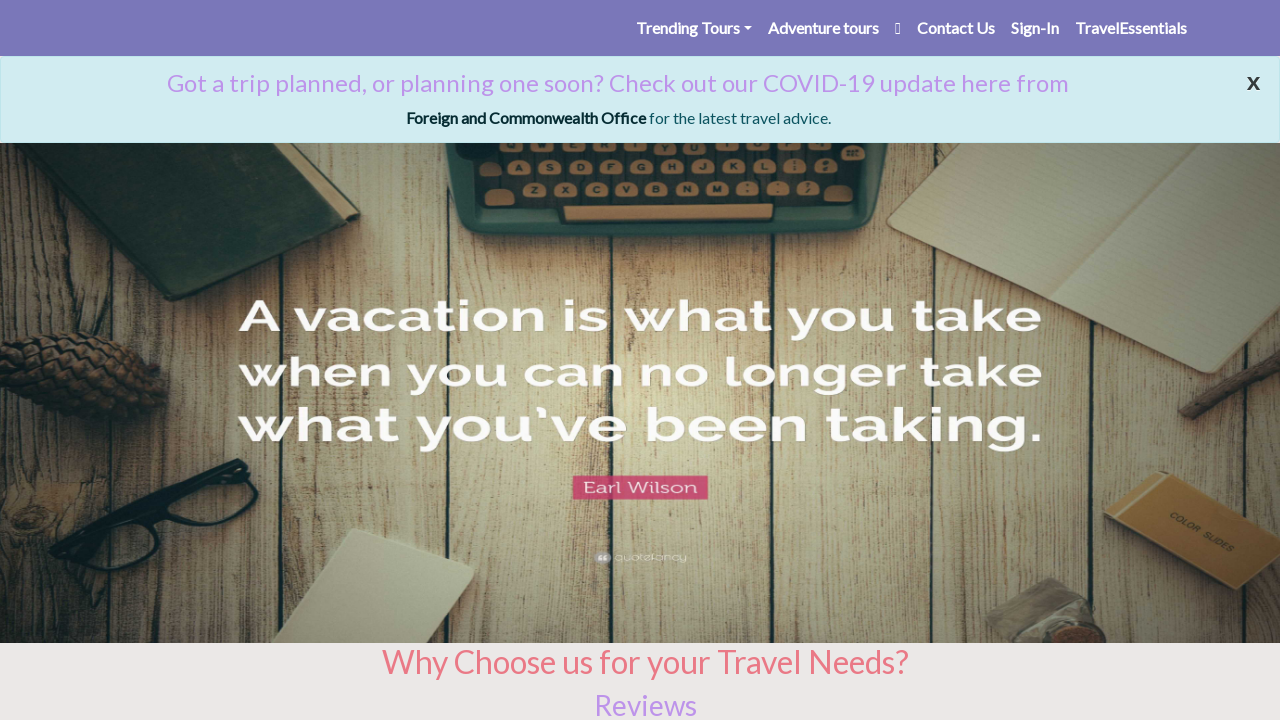

Waited for page to fully load
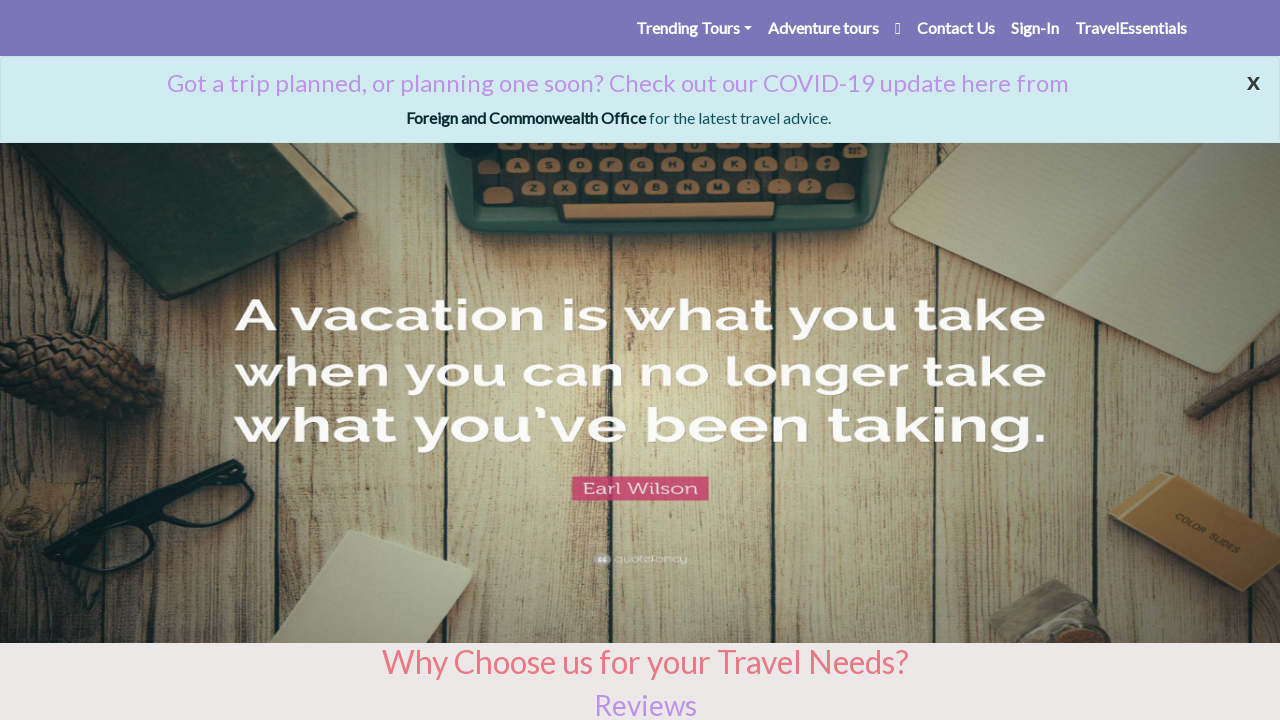

Verified page title is 'Enjoy Your Holiday'
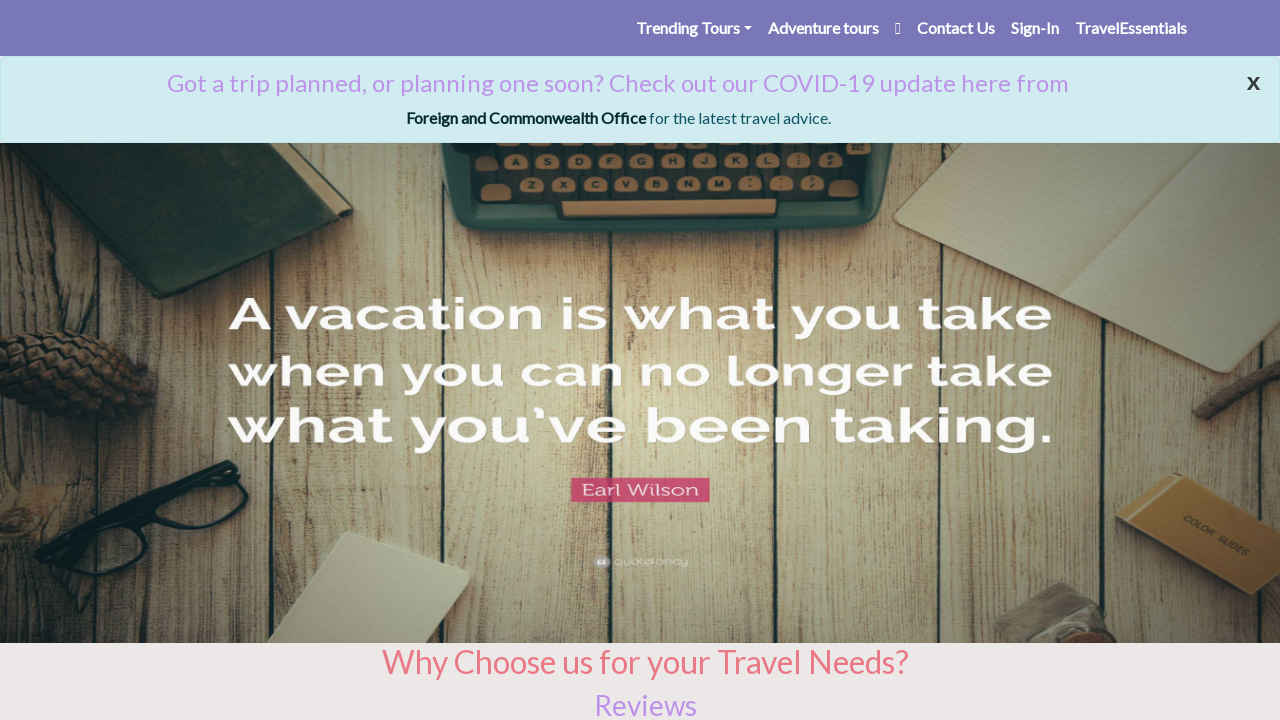

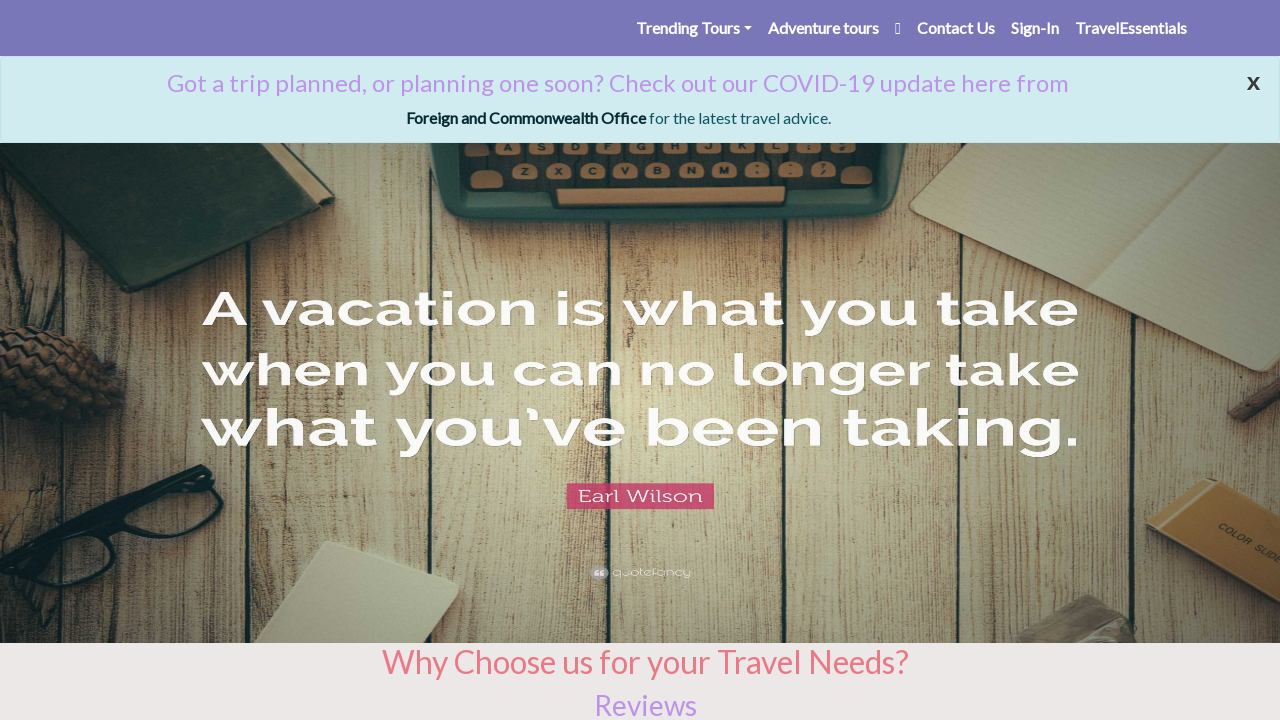